Navigates through a book catalog website, clicks on individual book detail pages to view book information, navigates back to the listing, and uses pagination to browse multiple pages of books.

Starting URL: https://books.toscrape.com/

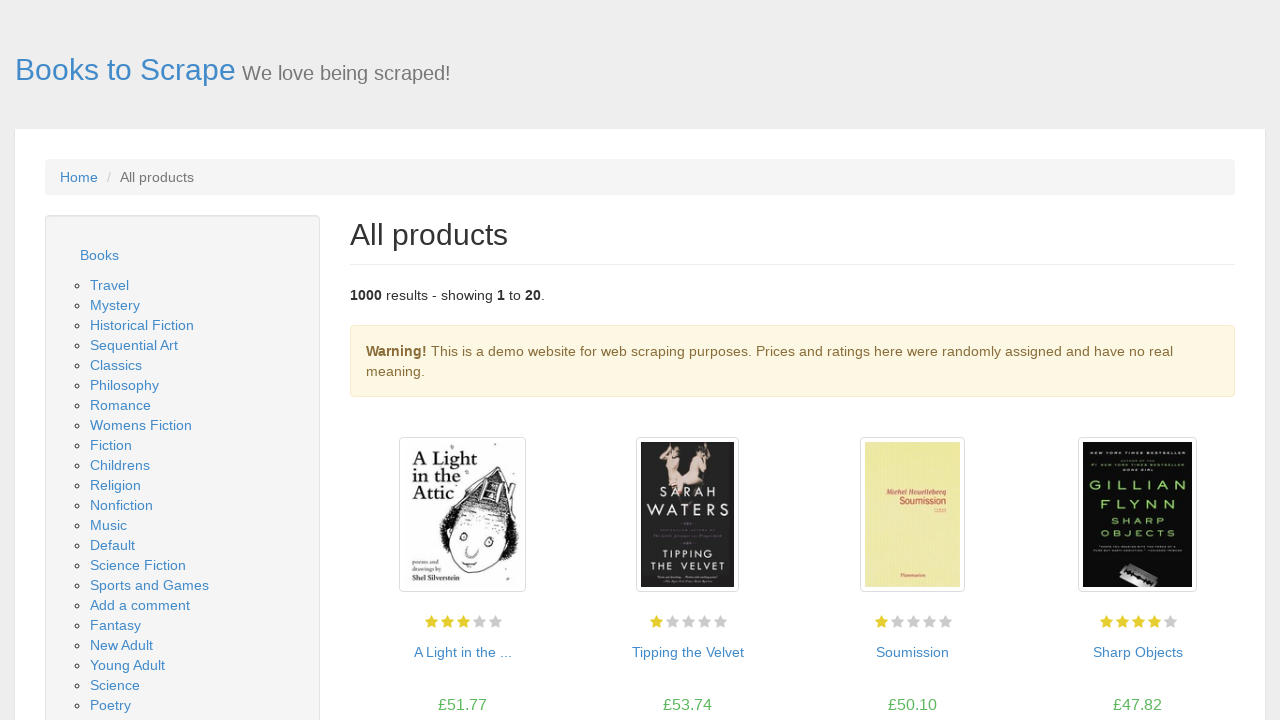

Book listing loaded with book links visible
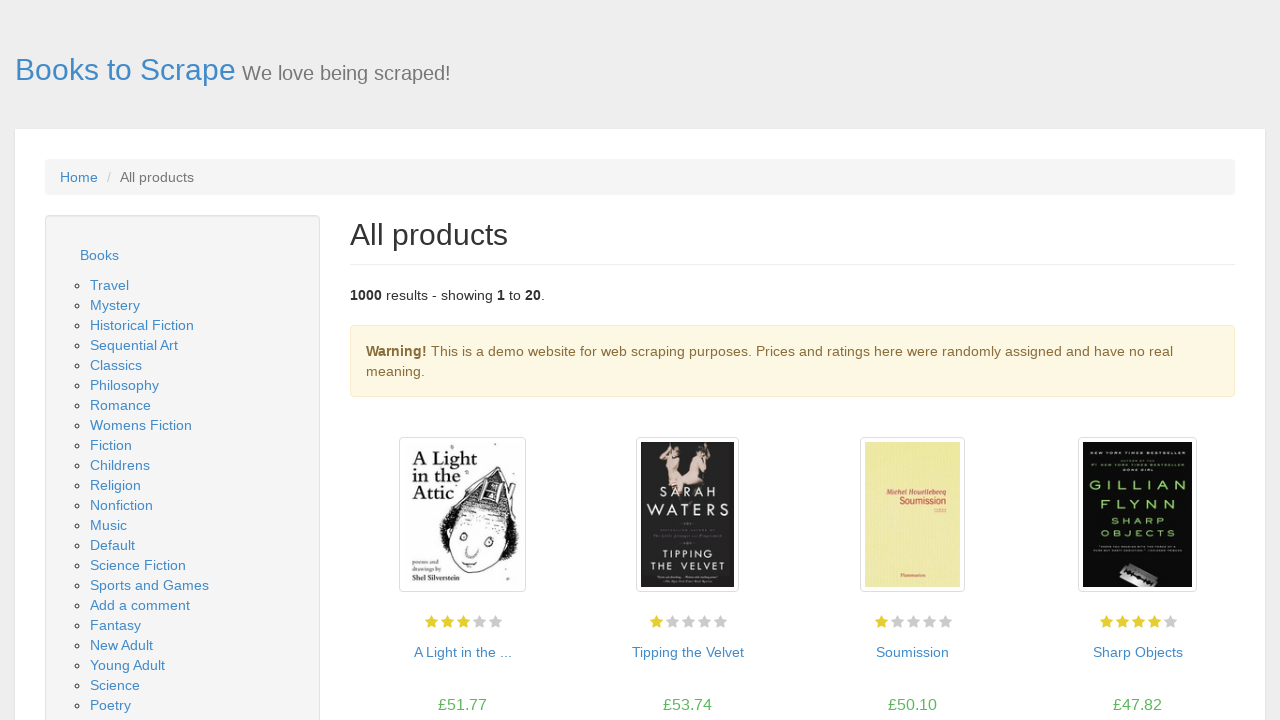

Retrieved 20 book links from current page
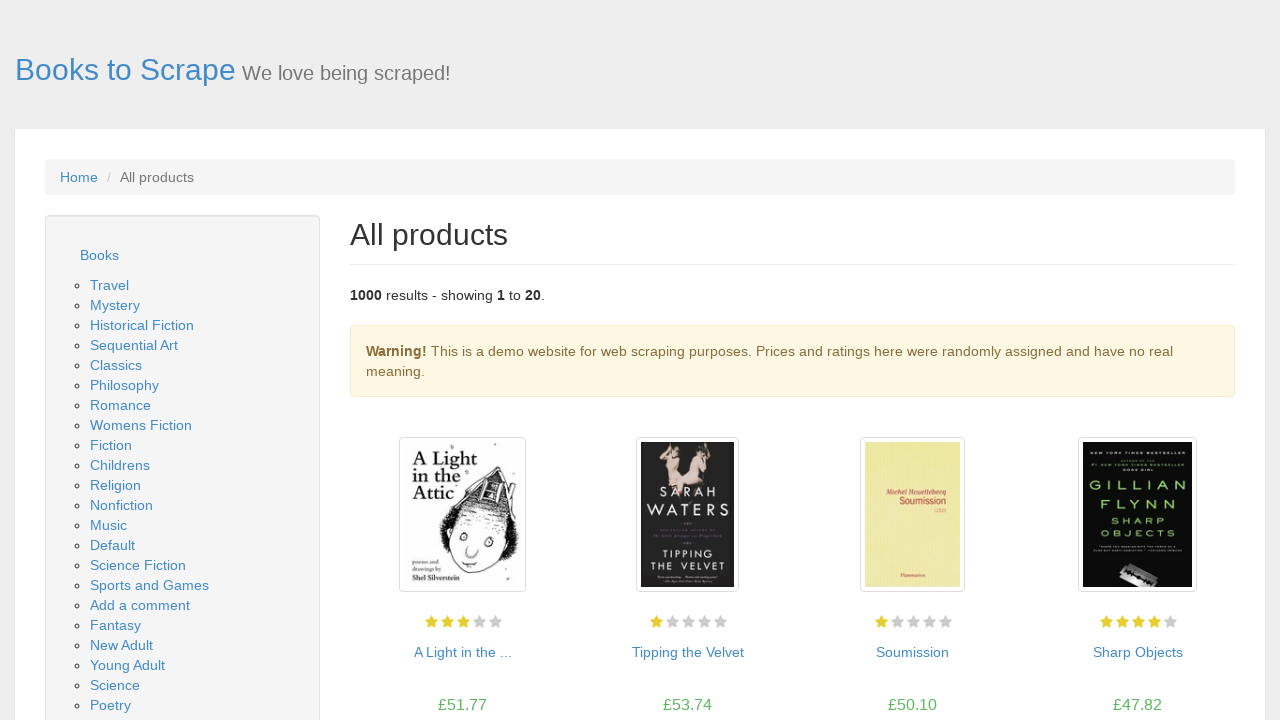

Clicked on first book to view details at (462, 652) on h3 a >> nth=0
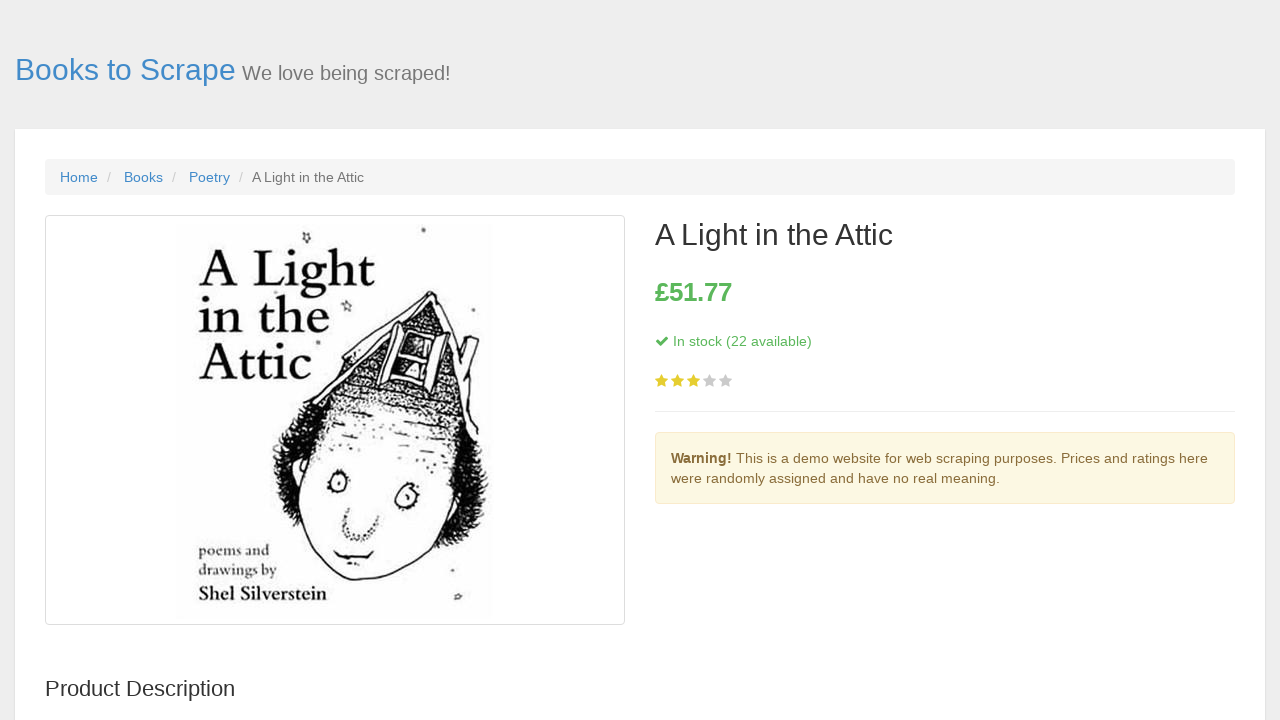

Book detail page loaded with title visible
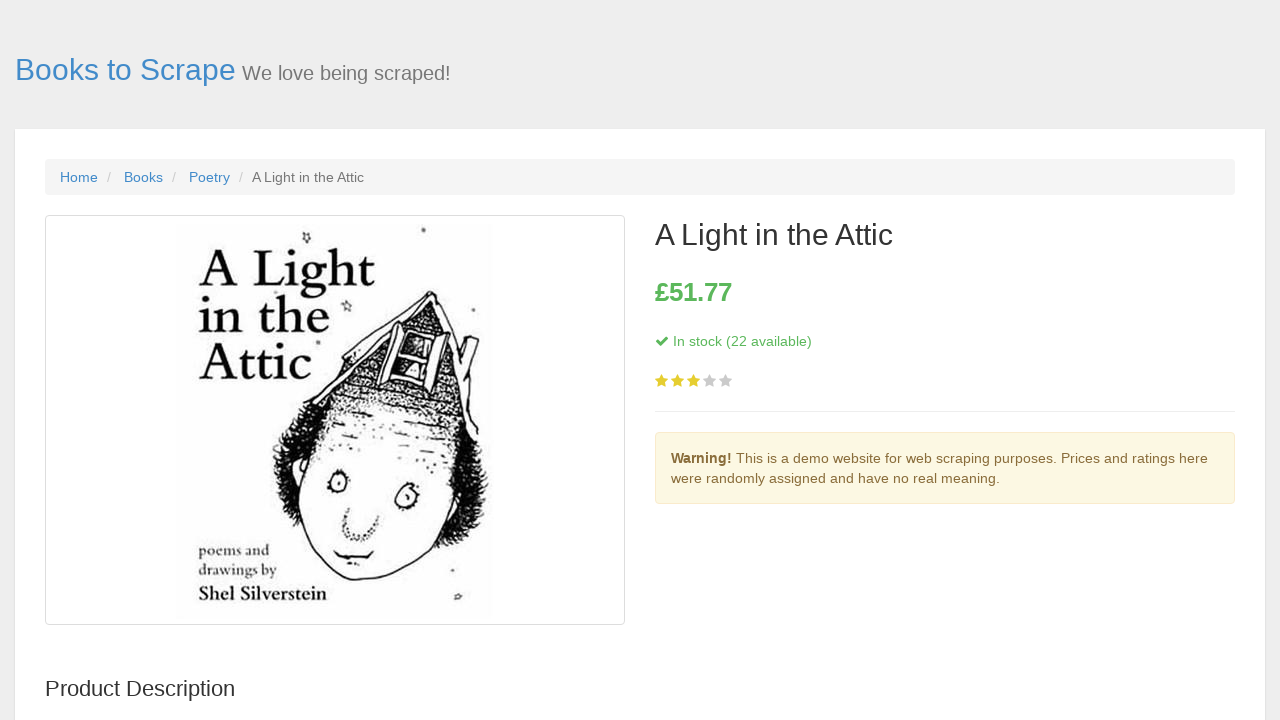

Product information table displayed on book detail page
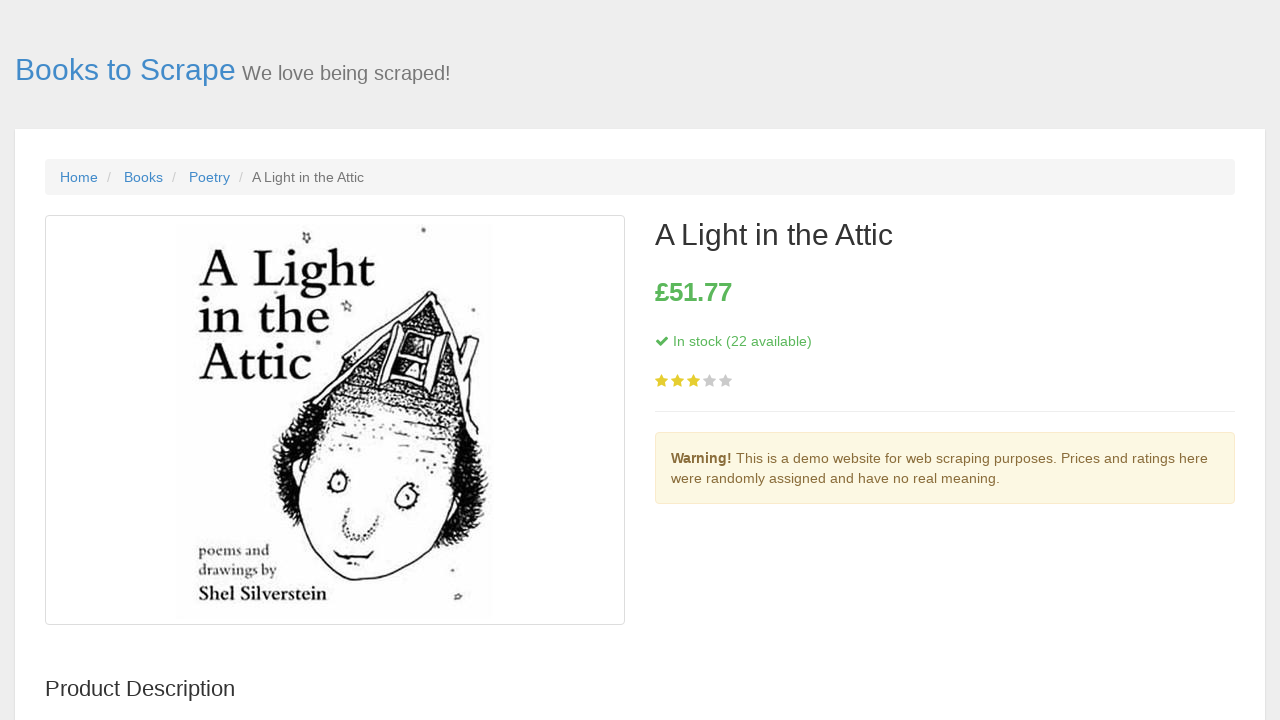

Navigated back to book listing page
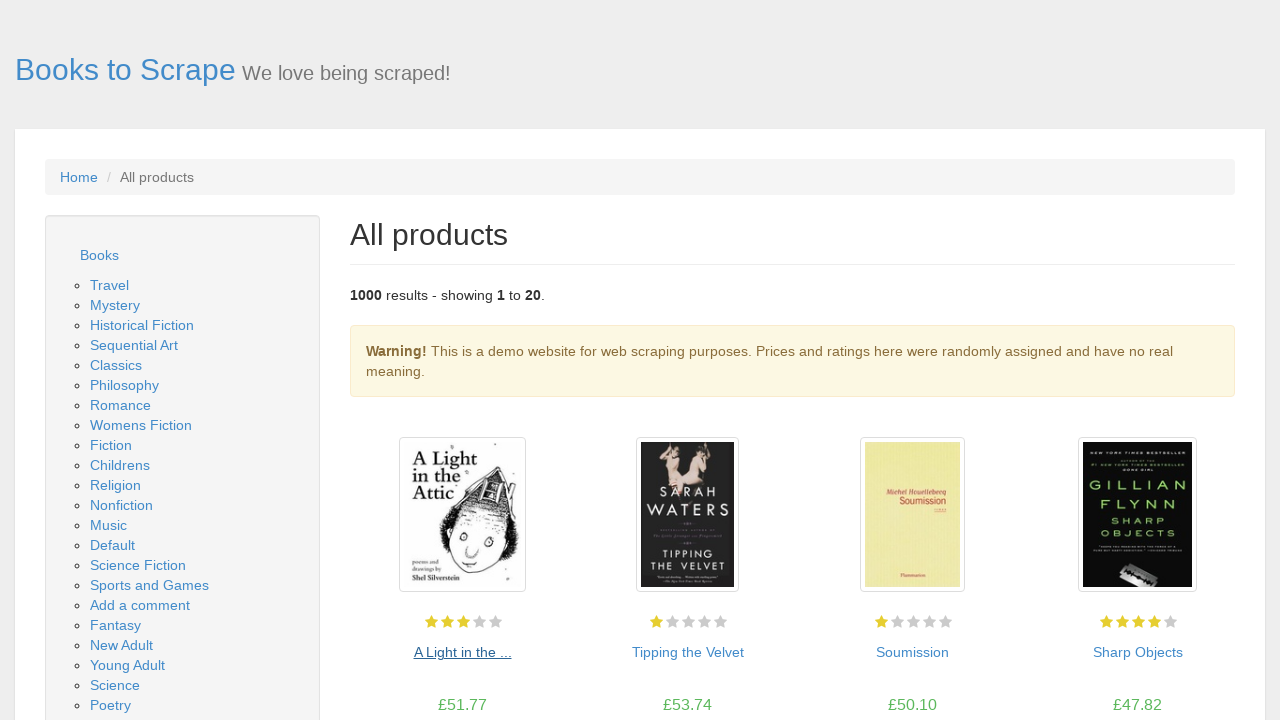

Book listing page reloaded successfully
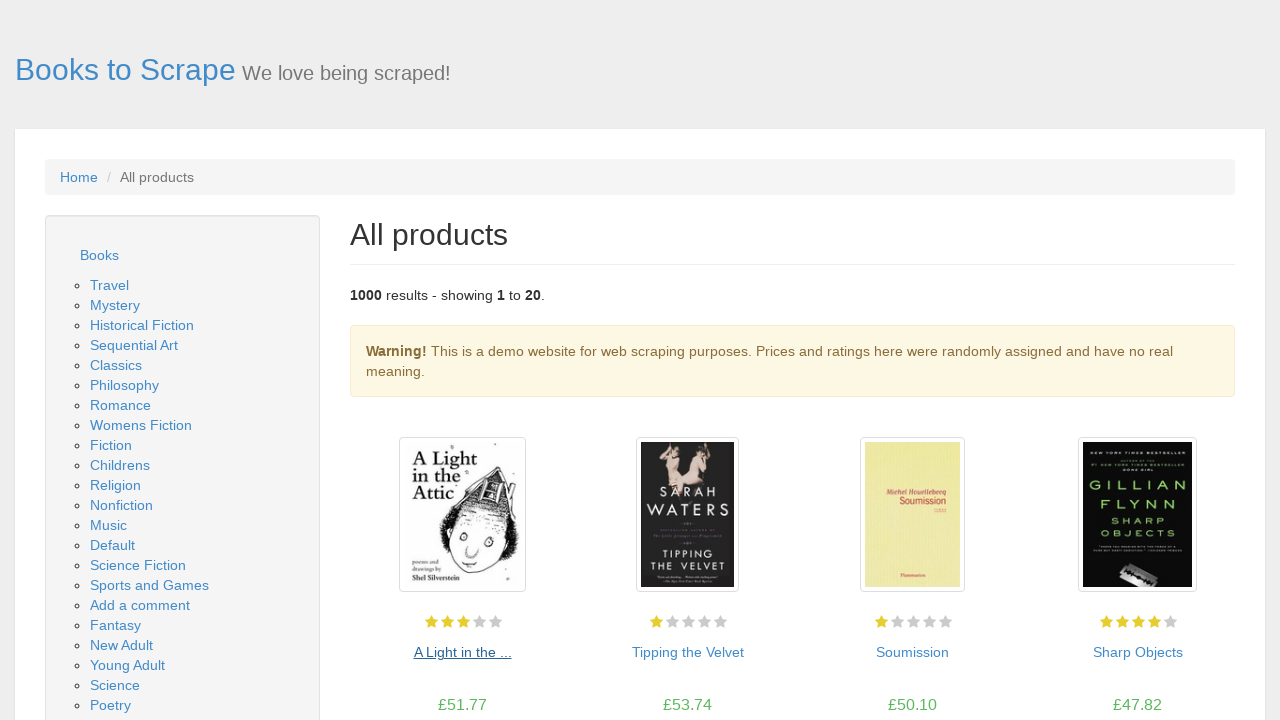

Clicked on second book to view details at (688, 652) on h3 a >> nth=1
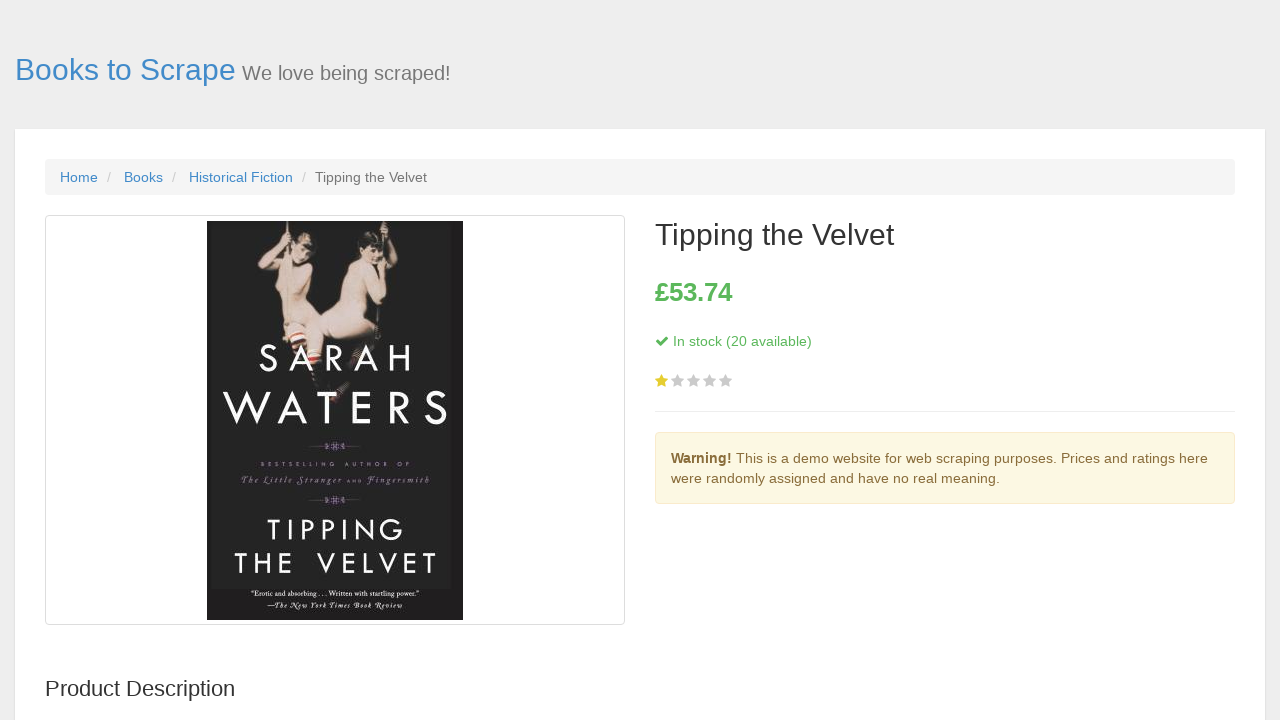

Second book detail page loaded with title visible
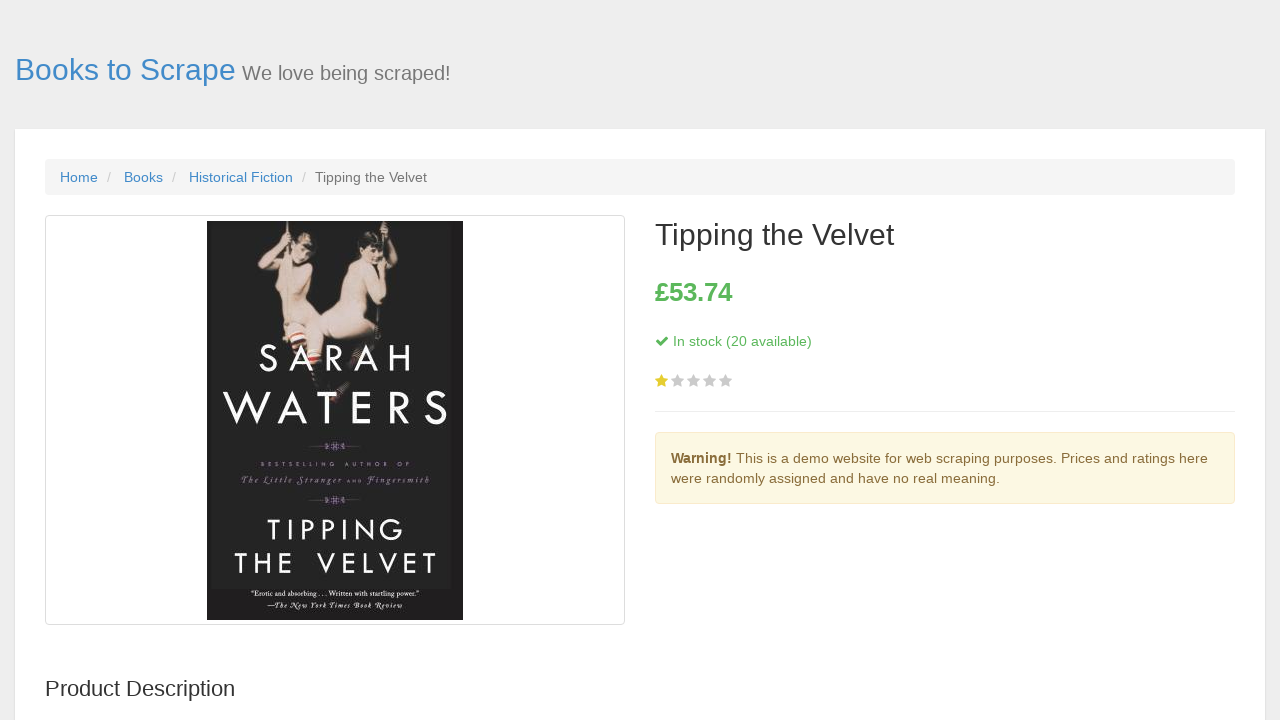

Navigated back to book listing page from second book
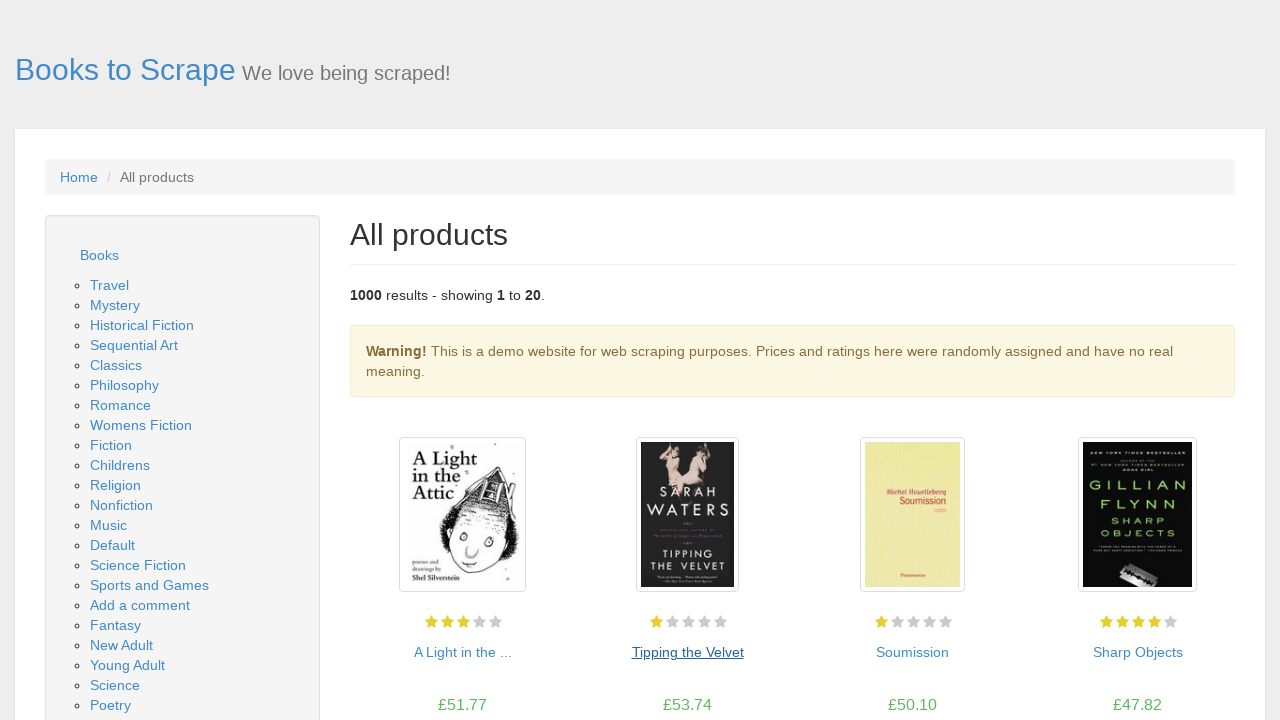

Book listing page reloaded after navigating back
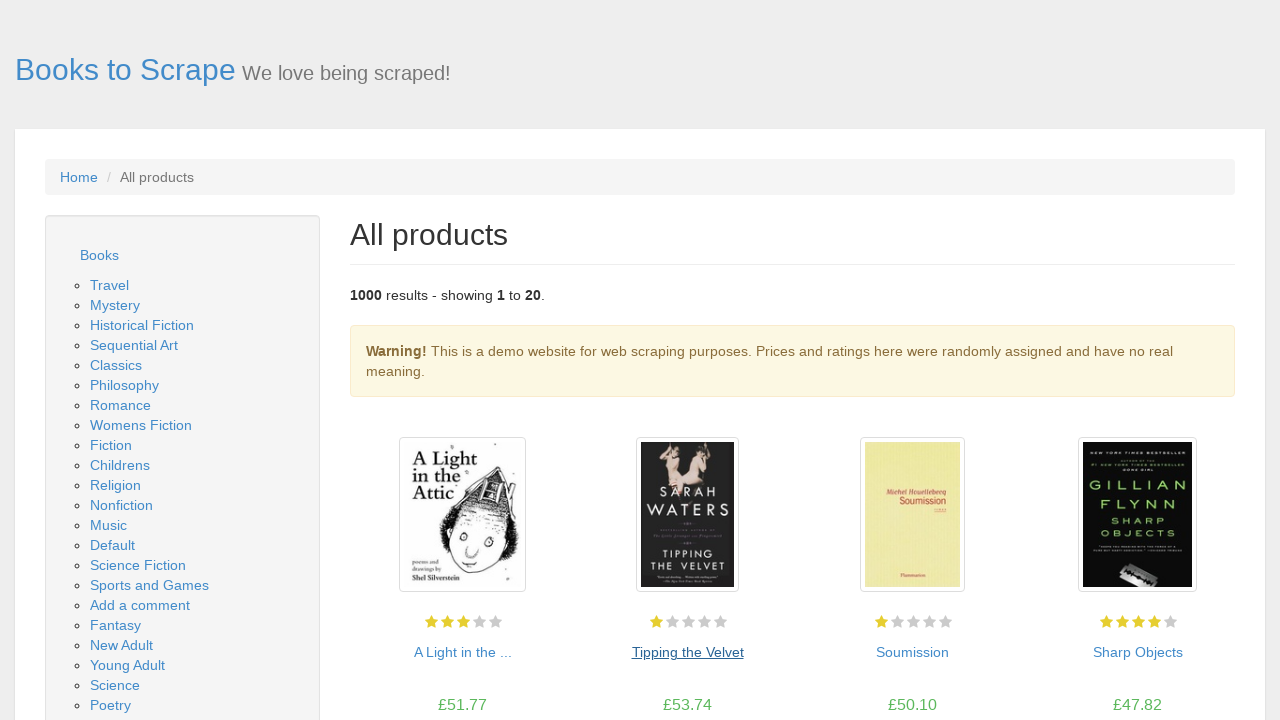

Clicked Next button to navigate to next page of books at (1206, 654) on li.next a
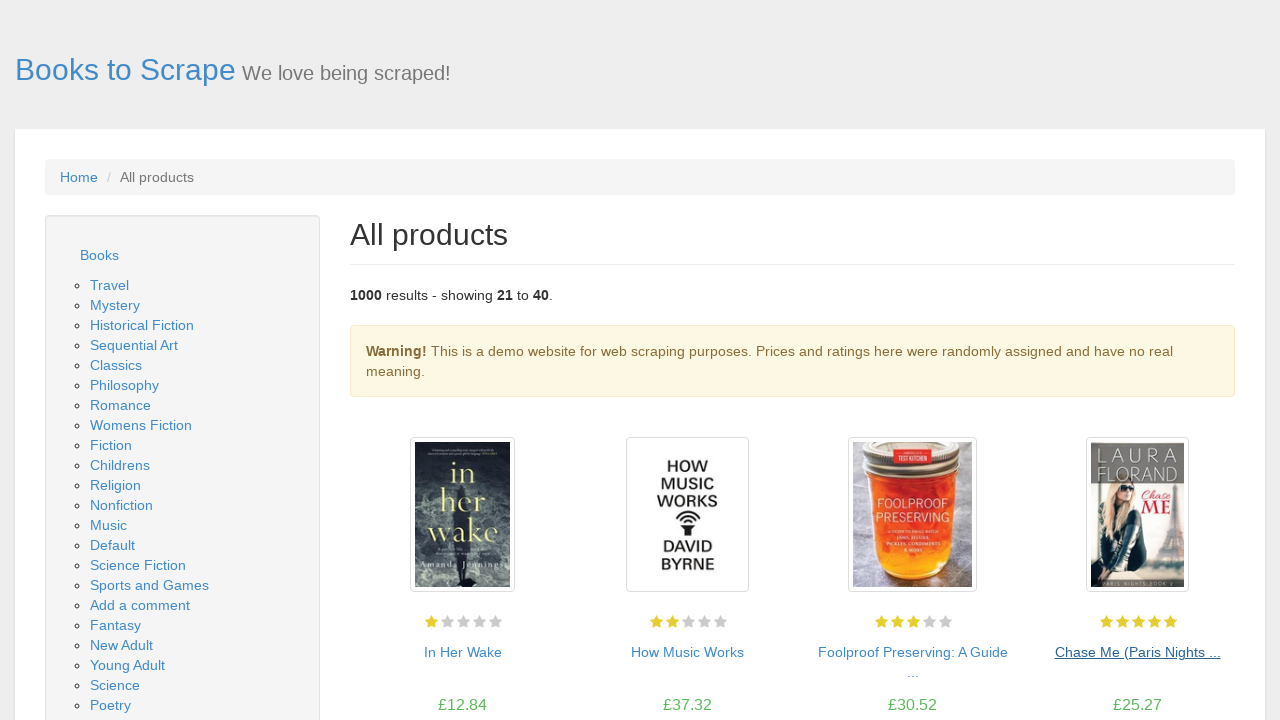

Next page of book catalog loaded
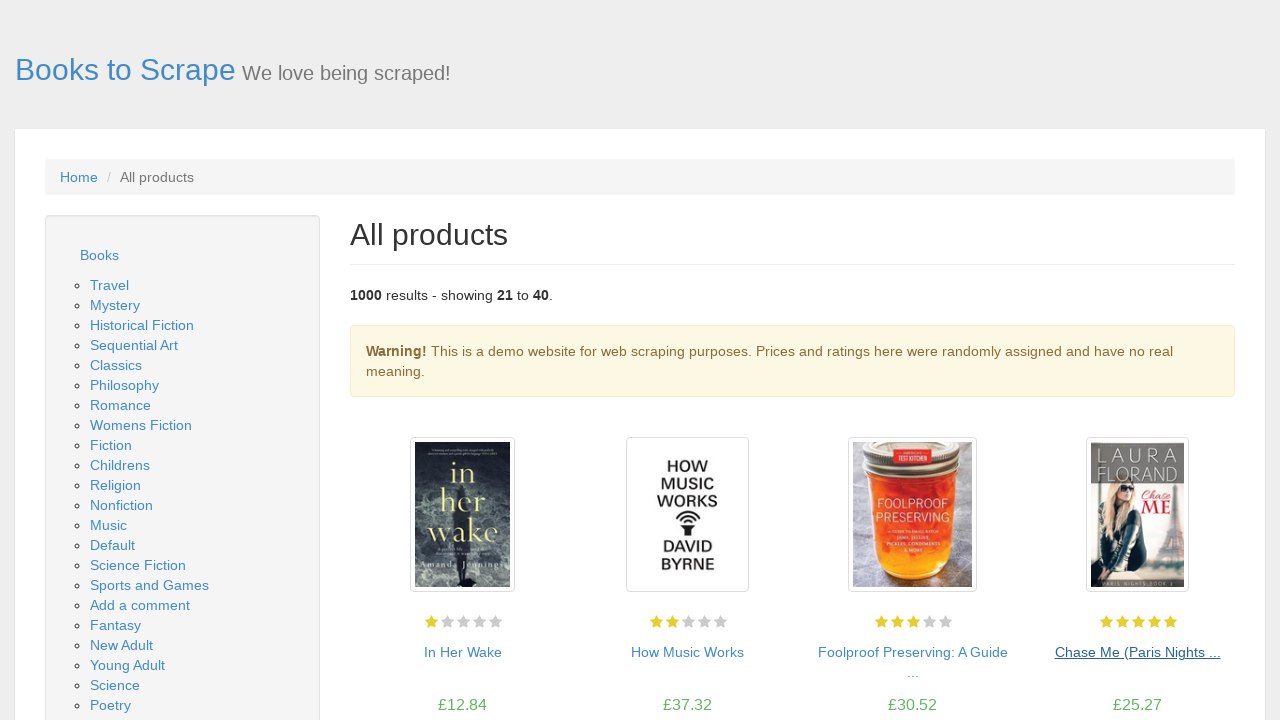

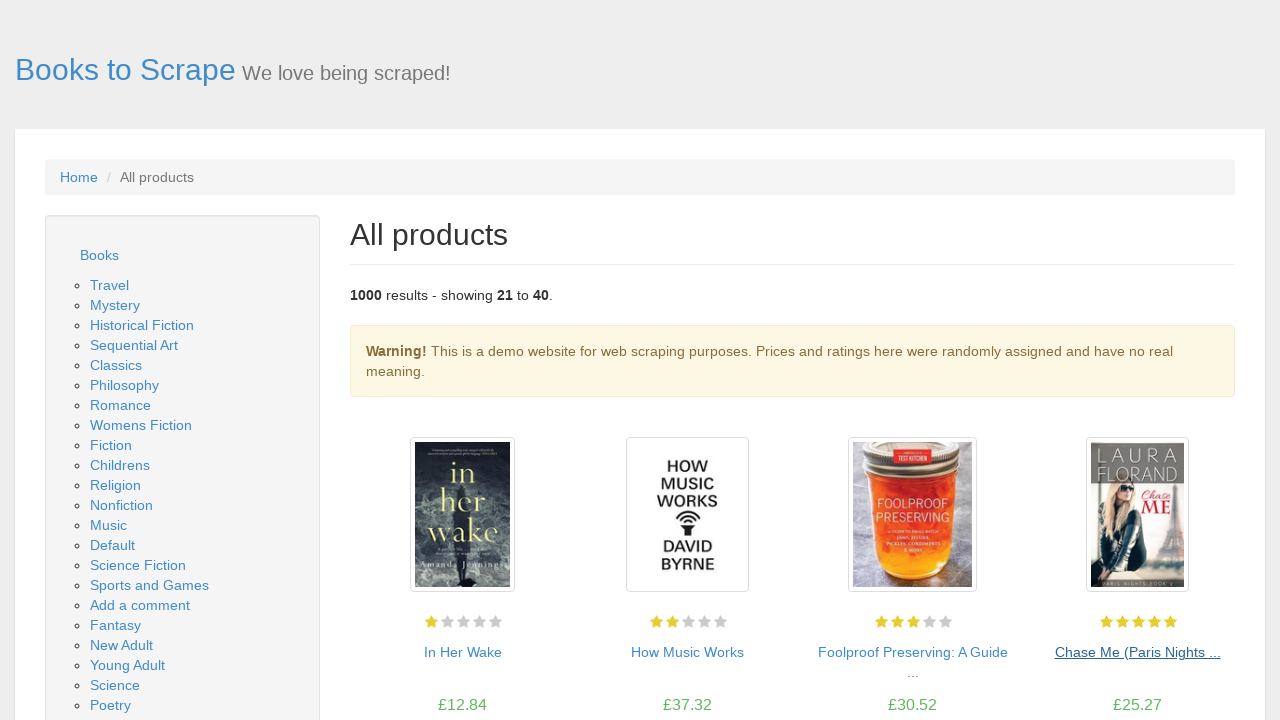